Opens the ATP tennis page and verifies that the news section element is present on the page

Starting URL: https://www.sport-express.ru/tennis/atp/

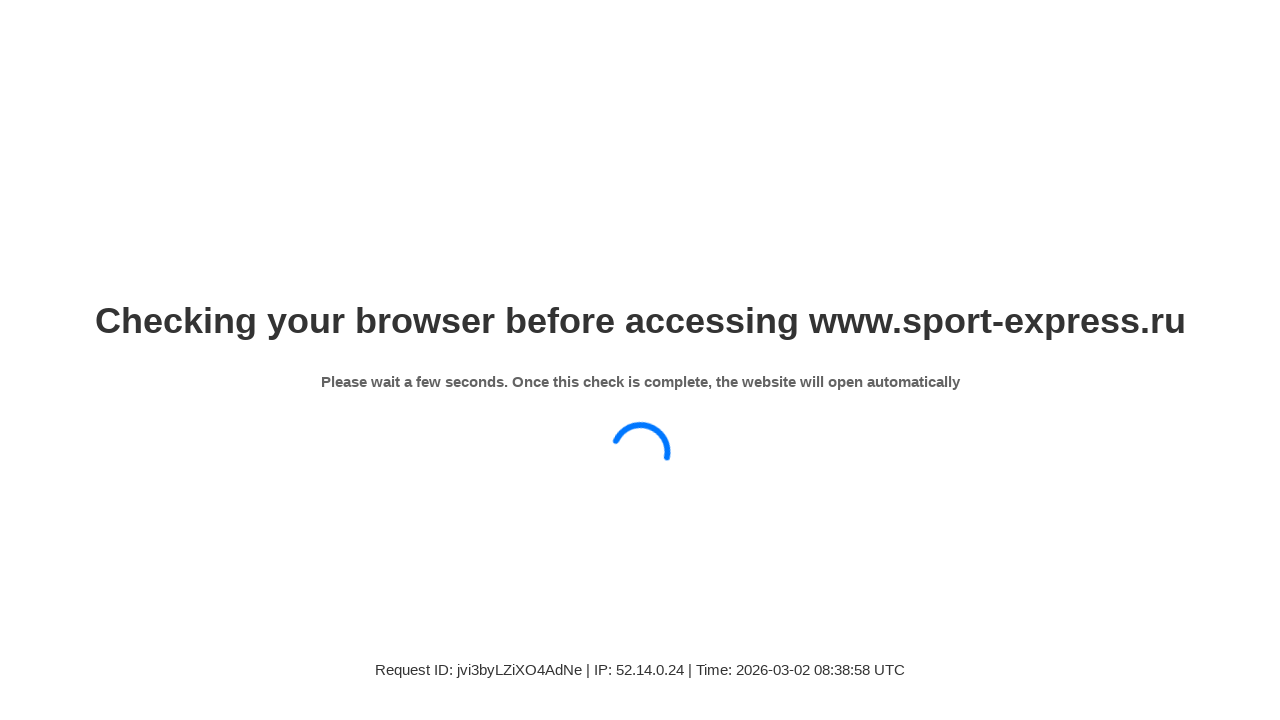

Waited for news section element to be present on ATP tennis page
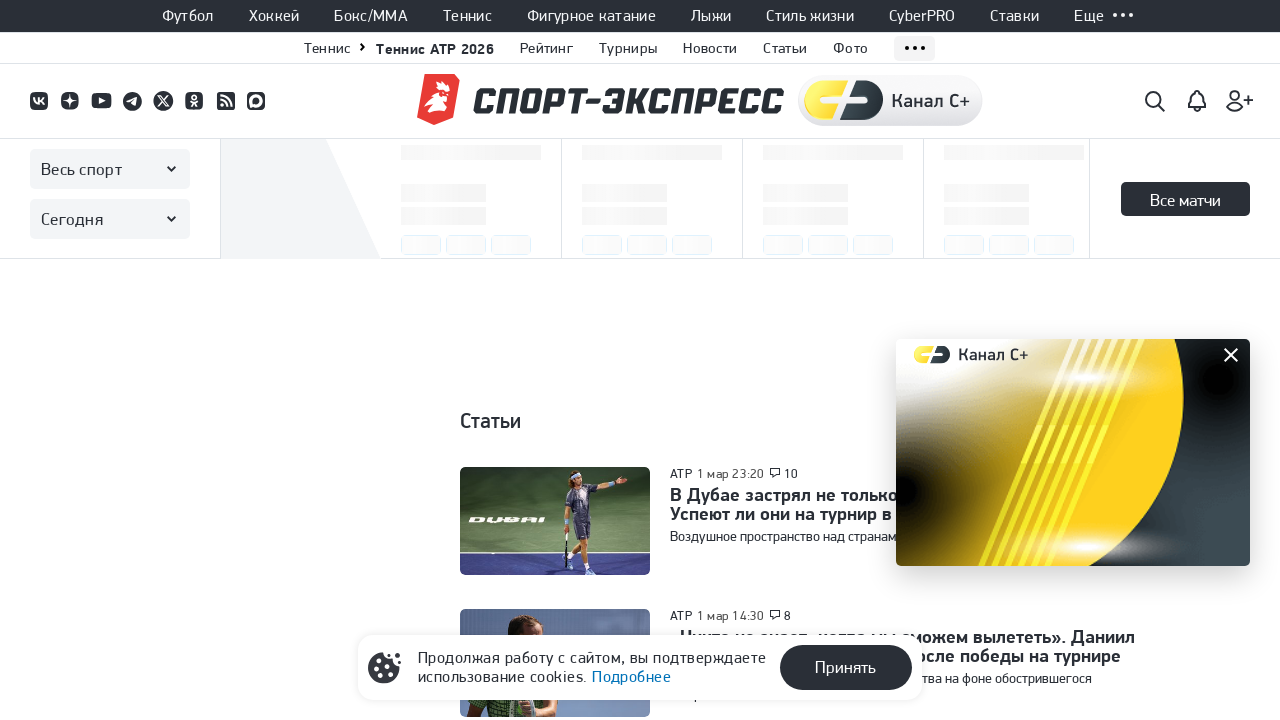

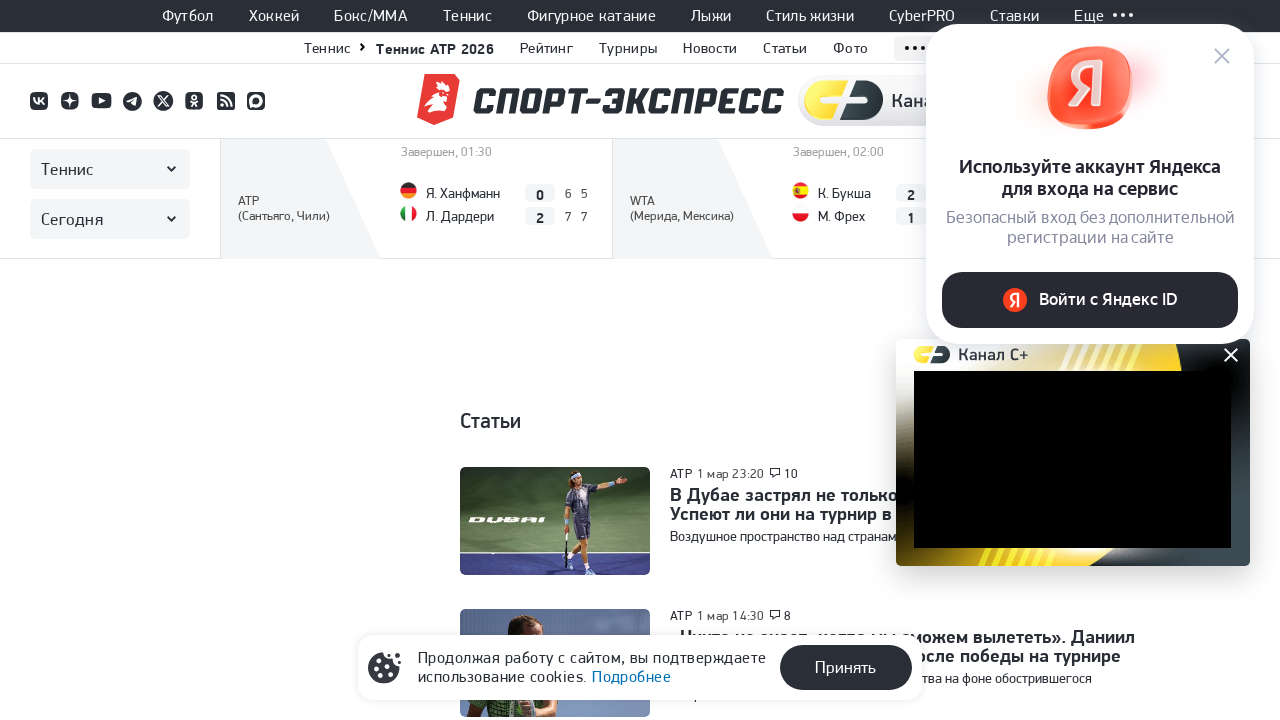